Navigates to cursor.com website and clears all cookies for the domain

Starting URL: https://www.cursor.com

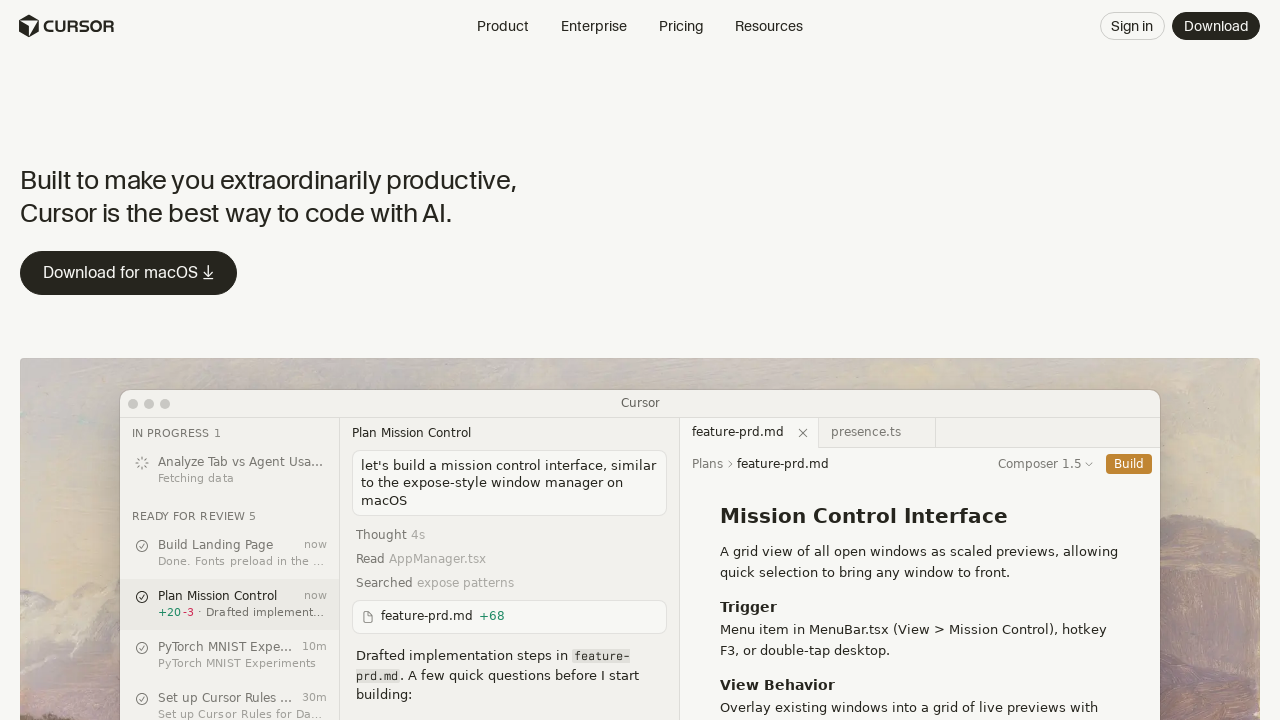

Navigated to https://www.cursor.com
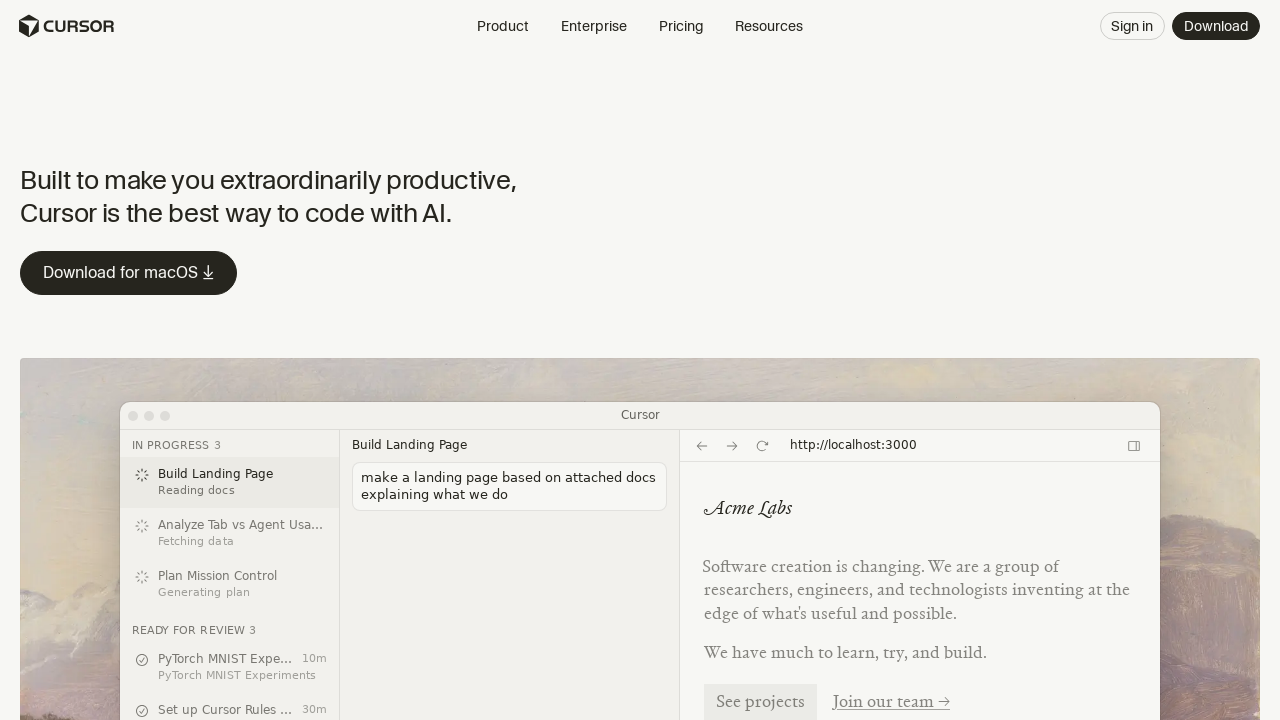

Page DOM content loaded
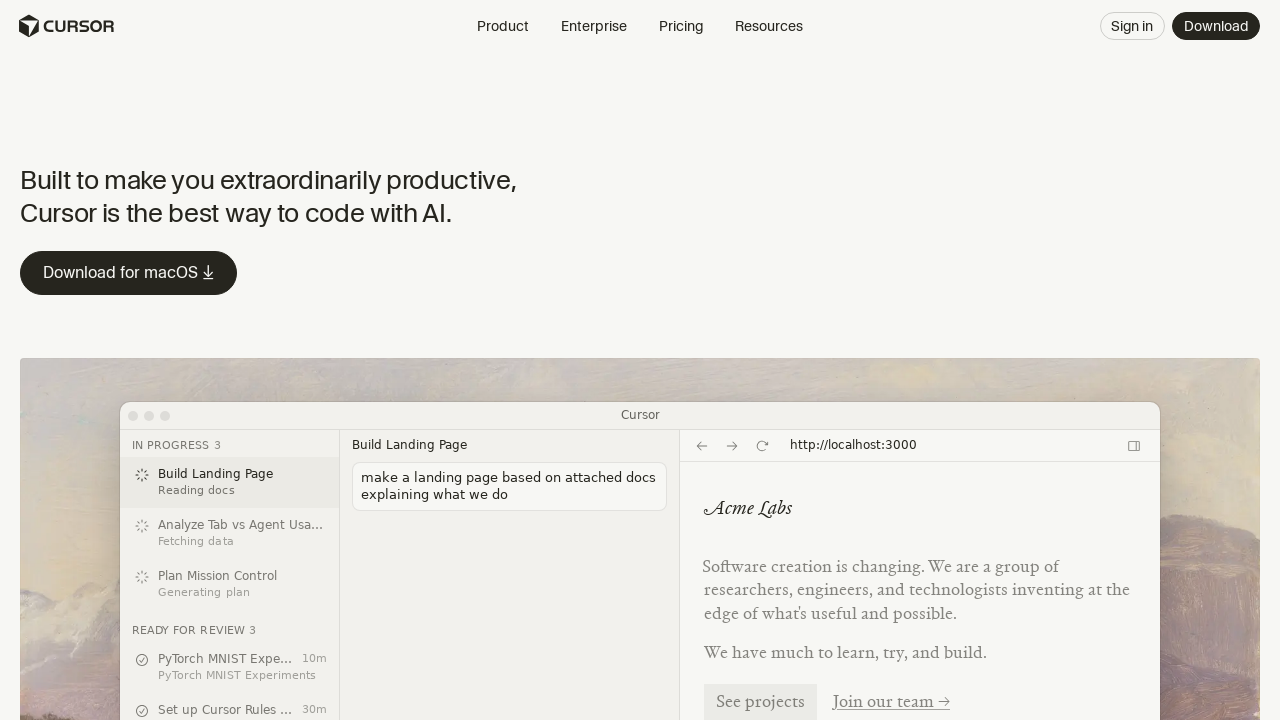

Cleared all cookies for the domain
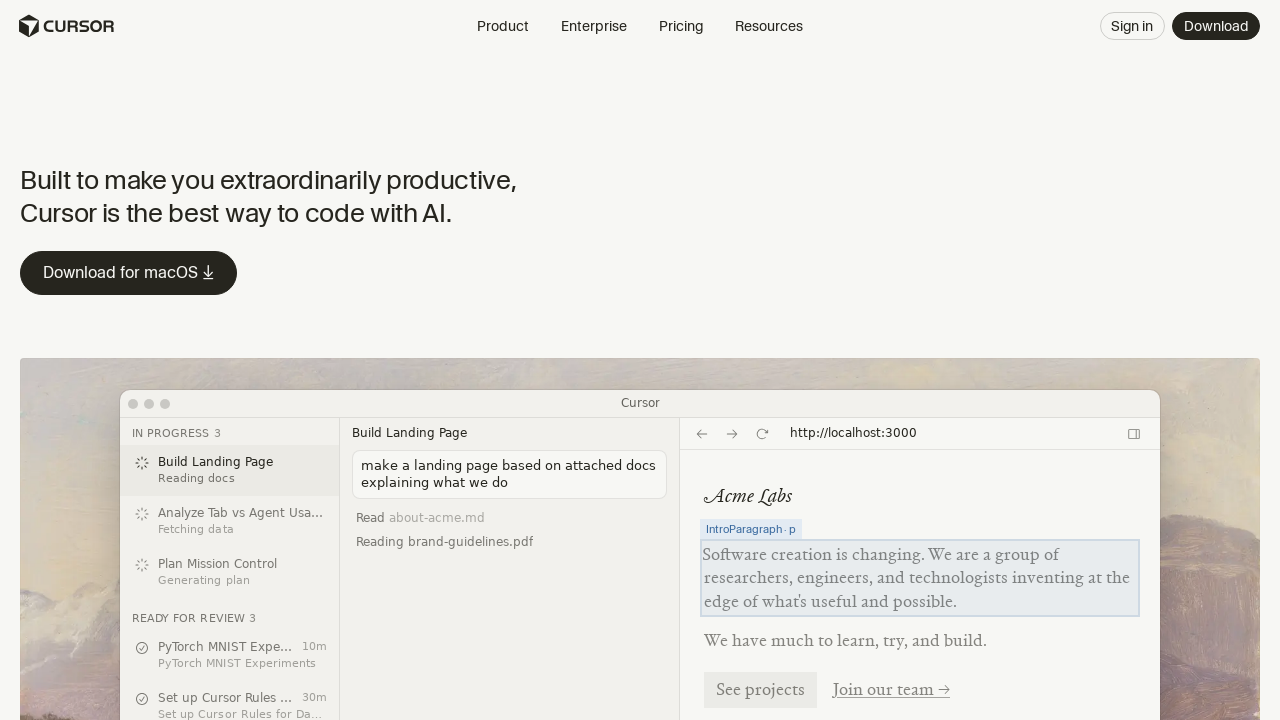

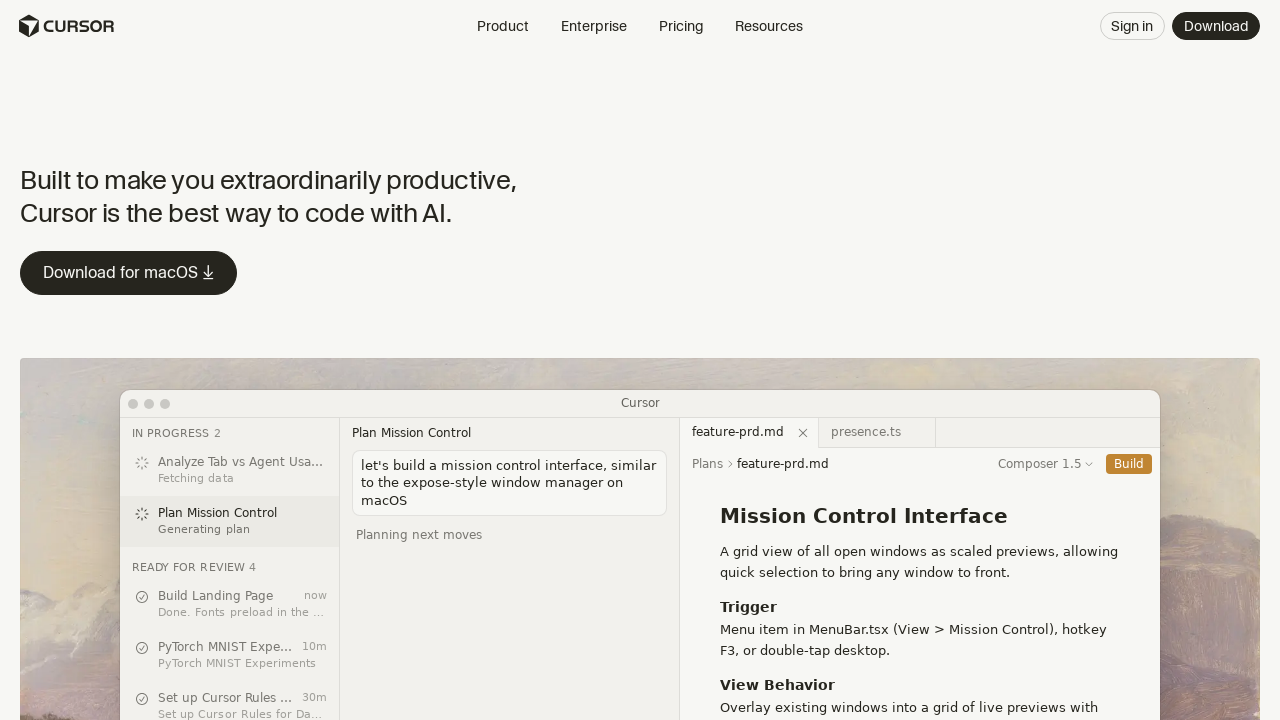